Tests TodoMVC app by adding todo items

Starting URL: https://demo.playwright.dev/todomvc/#/

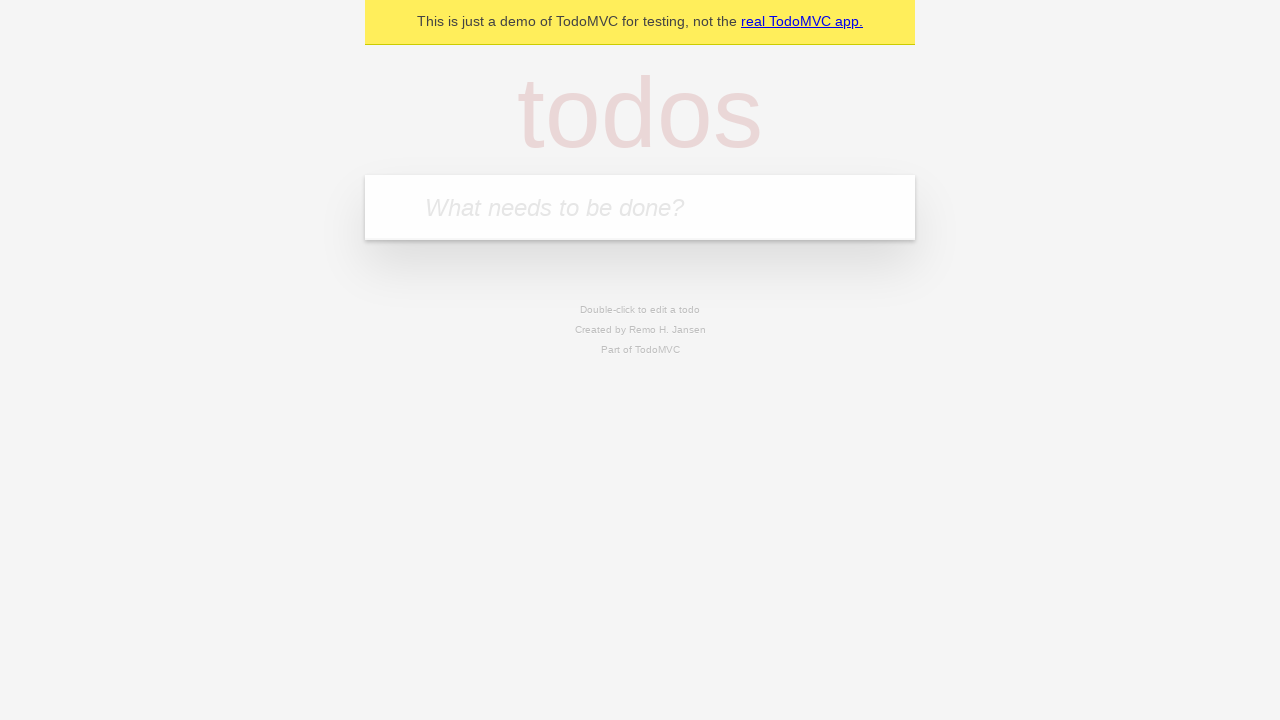

Clicked on the header area at (640, 207) on xpath=//div/./header[@class]
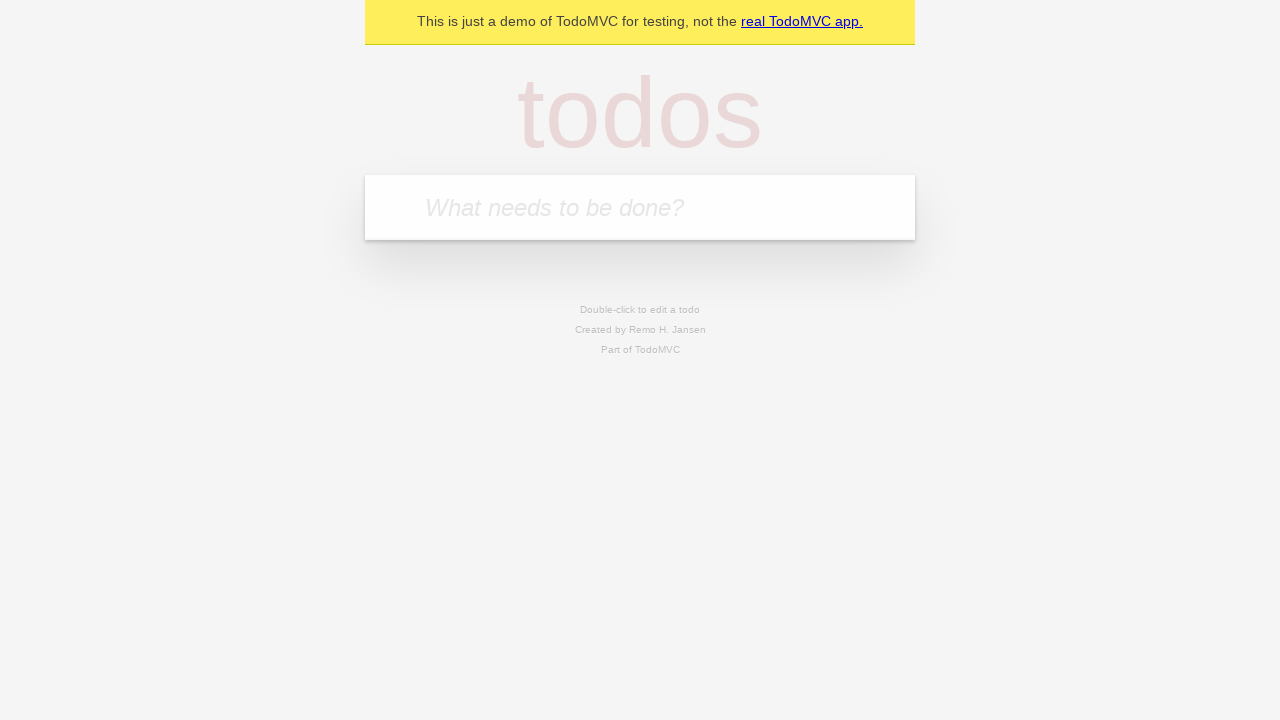

Filled first todo item with 'Test1' on xpath=//input[@class='new-todo']
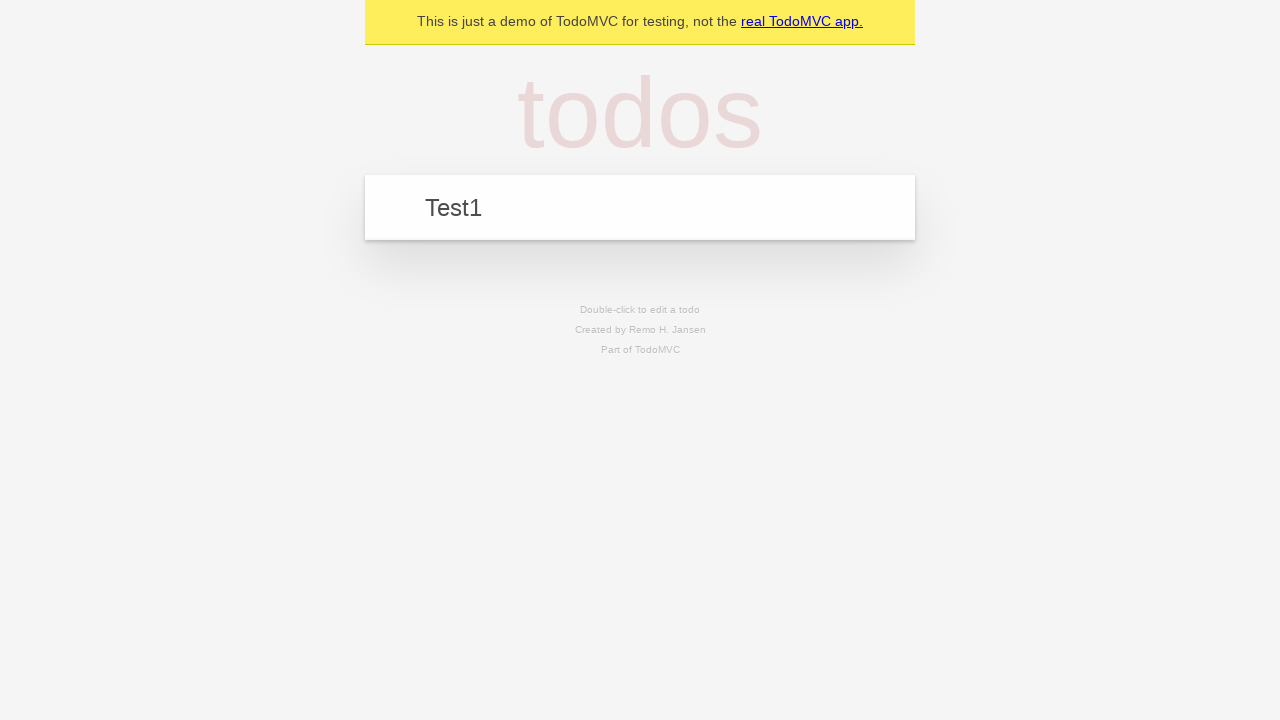

Pressed Enter to add the first todo item on xpath=//input[@class='new-todo']
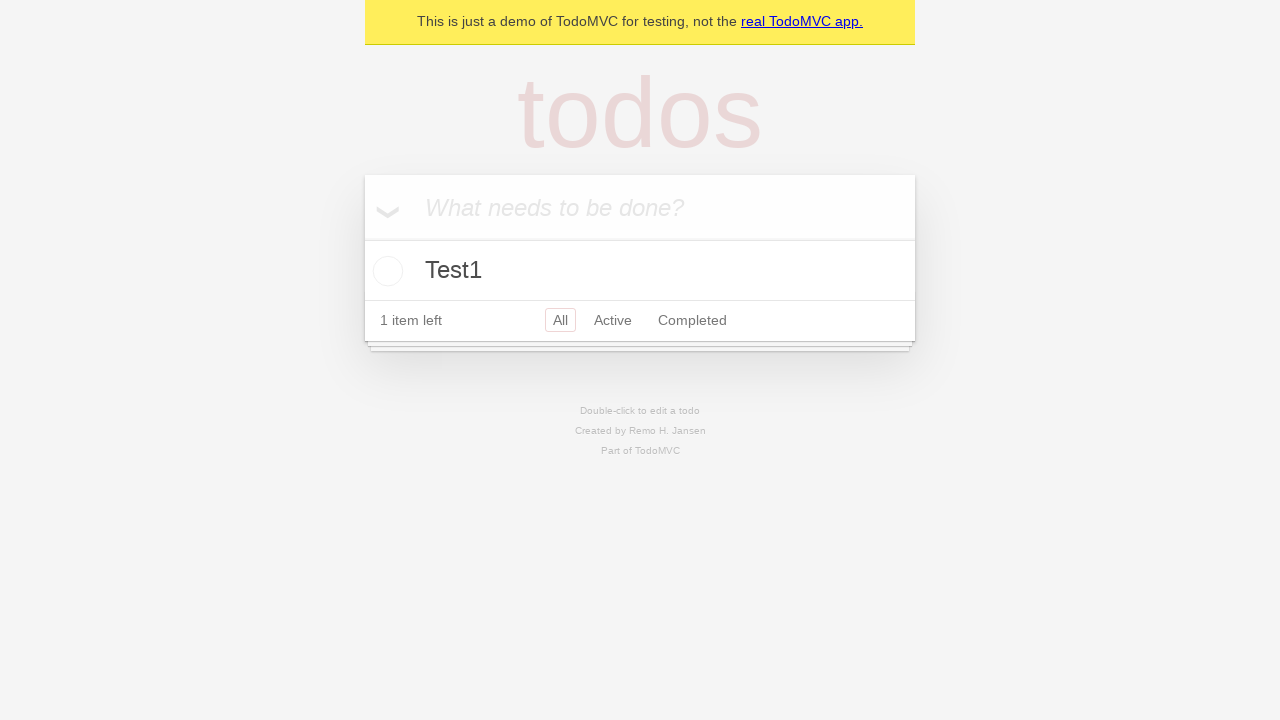

Filled second todo item with 'Test2' on xpath=//input[@class='new-todo']
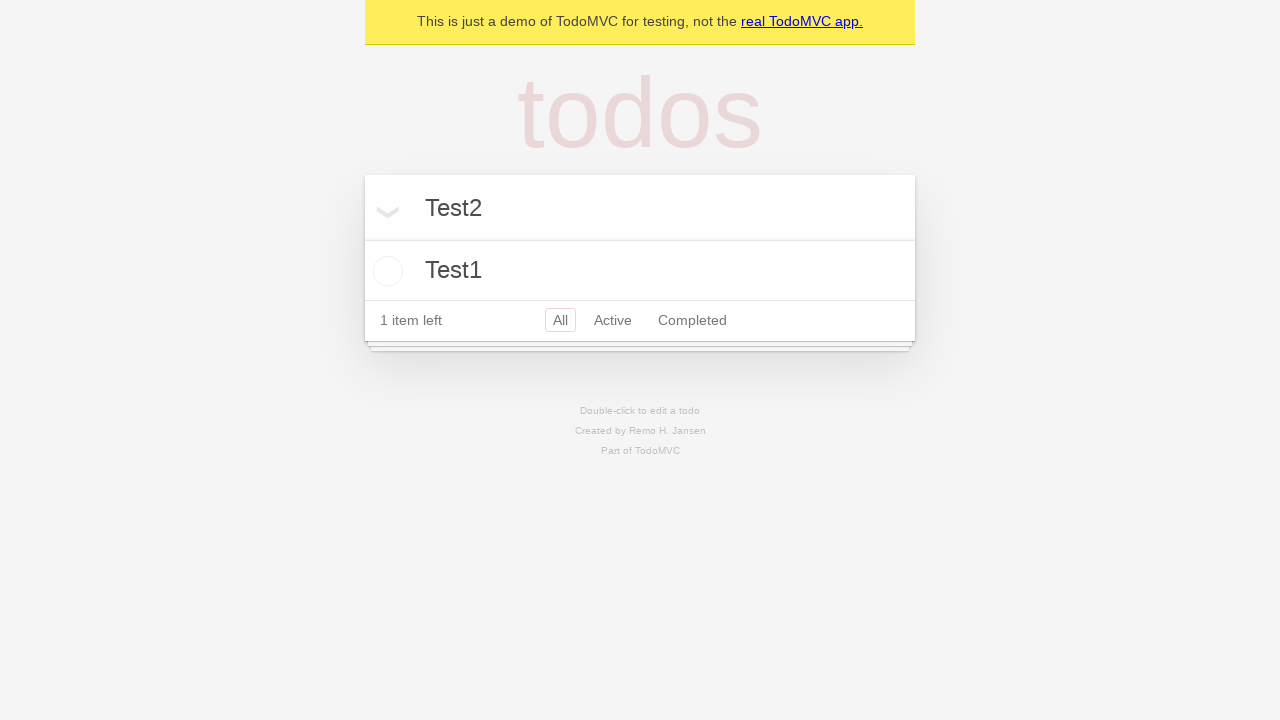

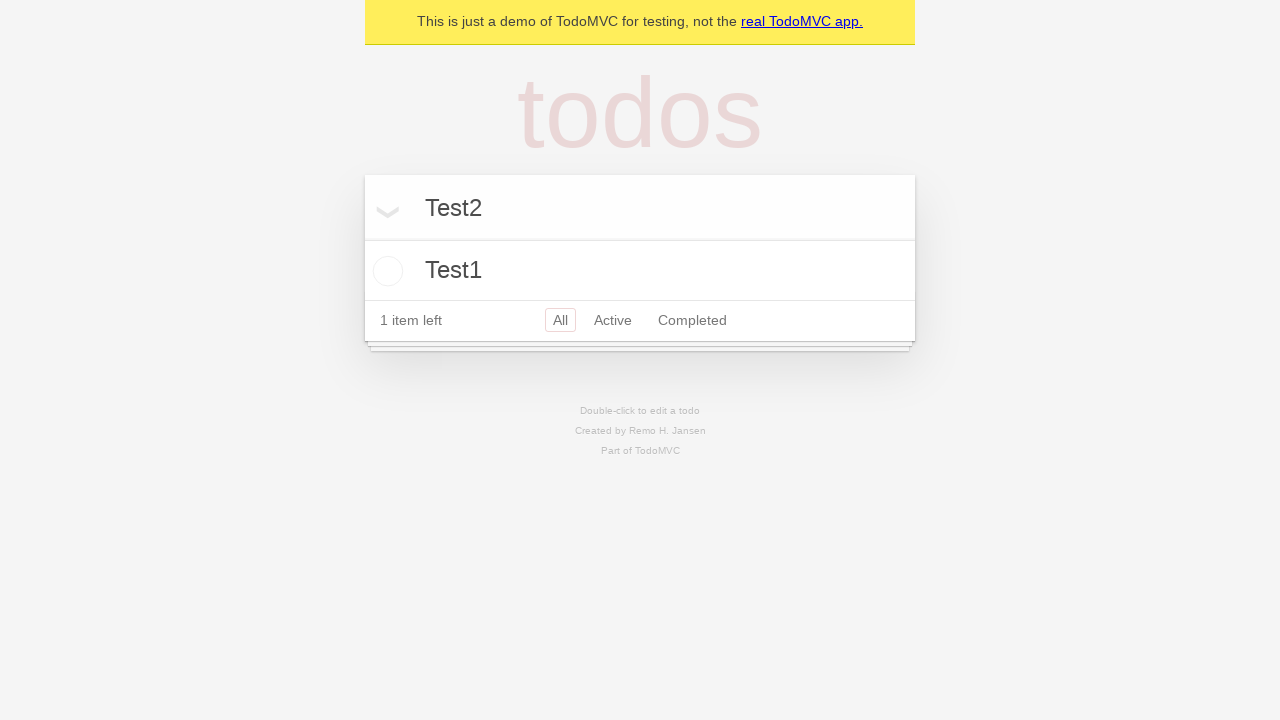